Navigates to a charts demo page and maximizes the browser window

Starting URL: https://www.seleniumeasy.com/test/charts-mouse-hover-demo.html

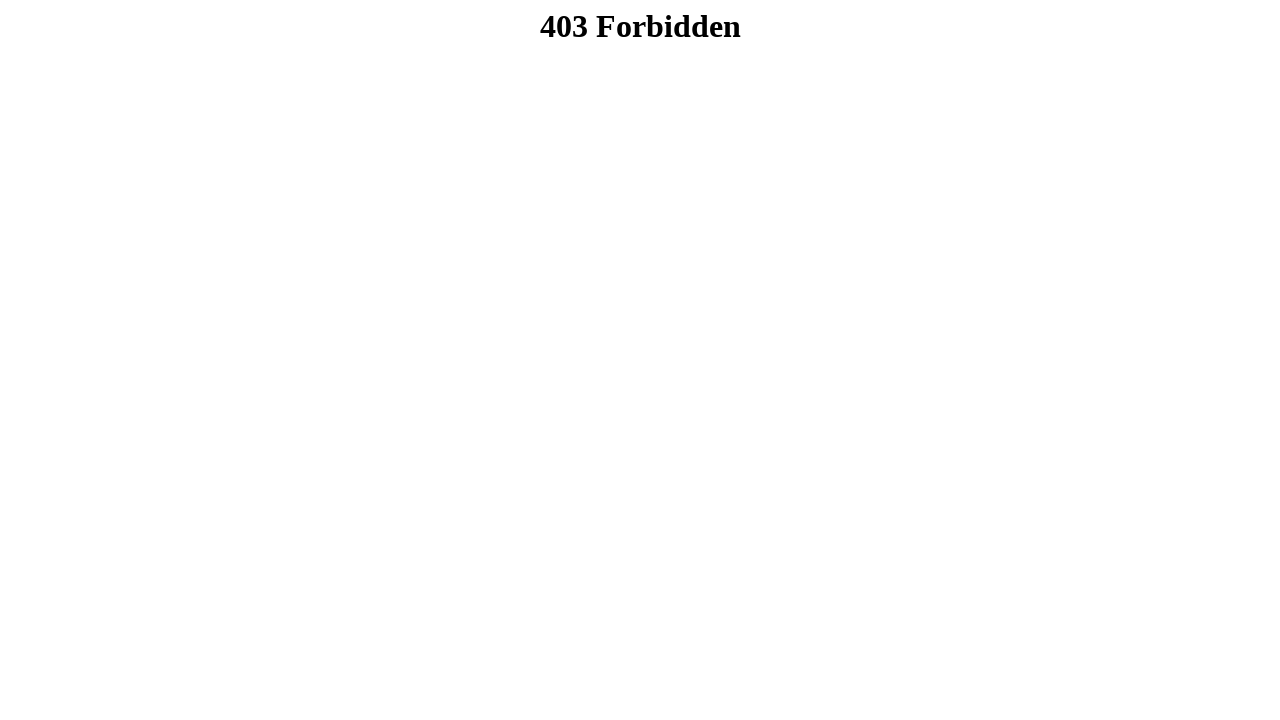

Set viewport size to 1920x1080 to maximize browser window
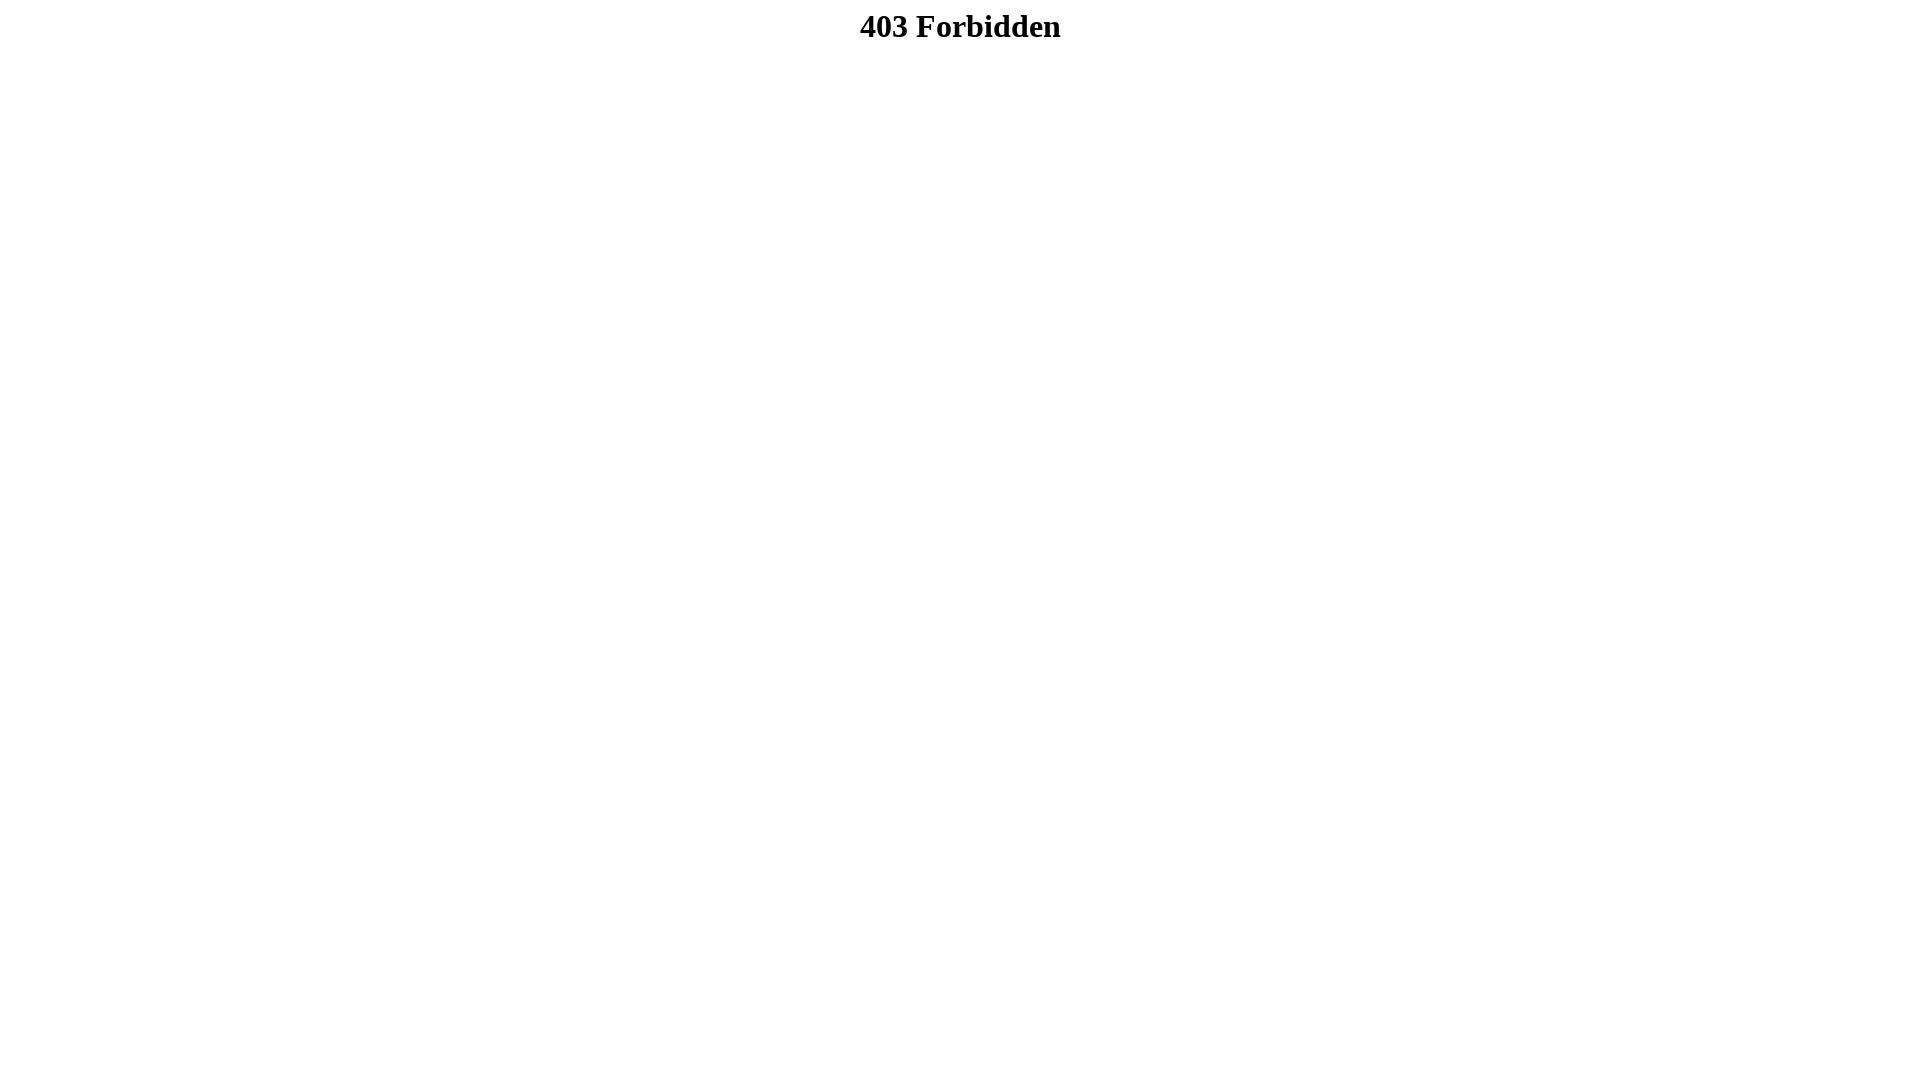

Waited for page to fully load (networkidle state)
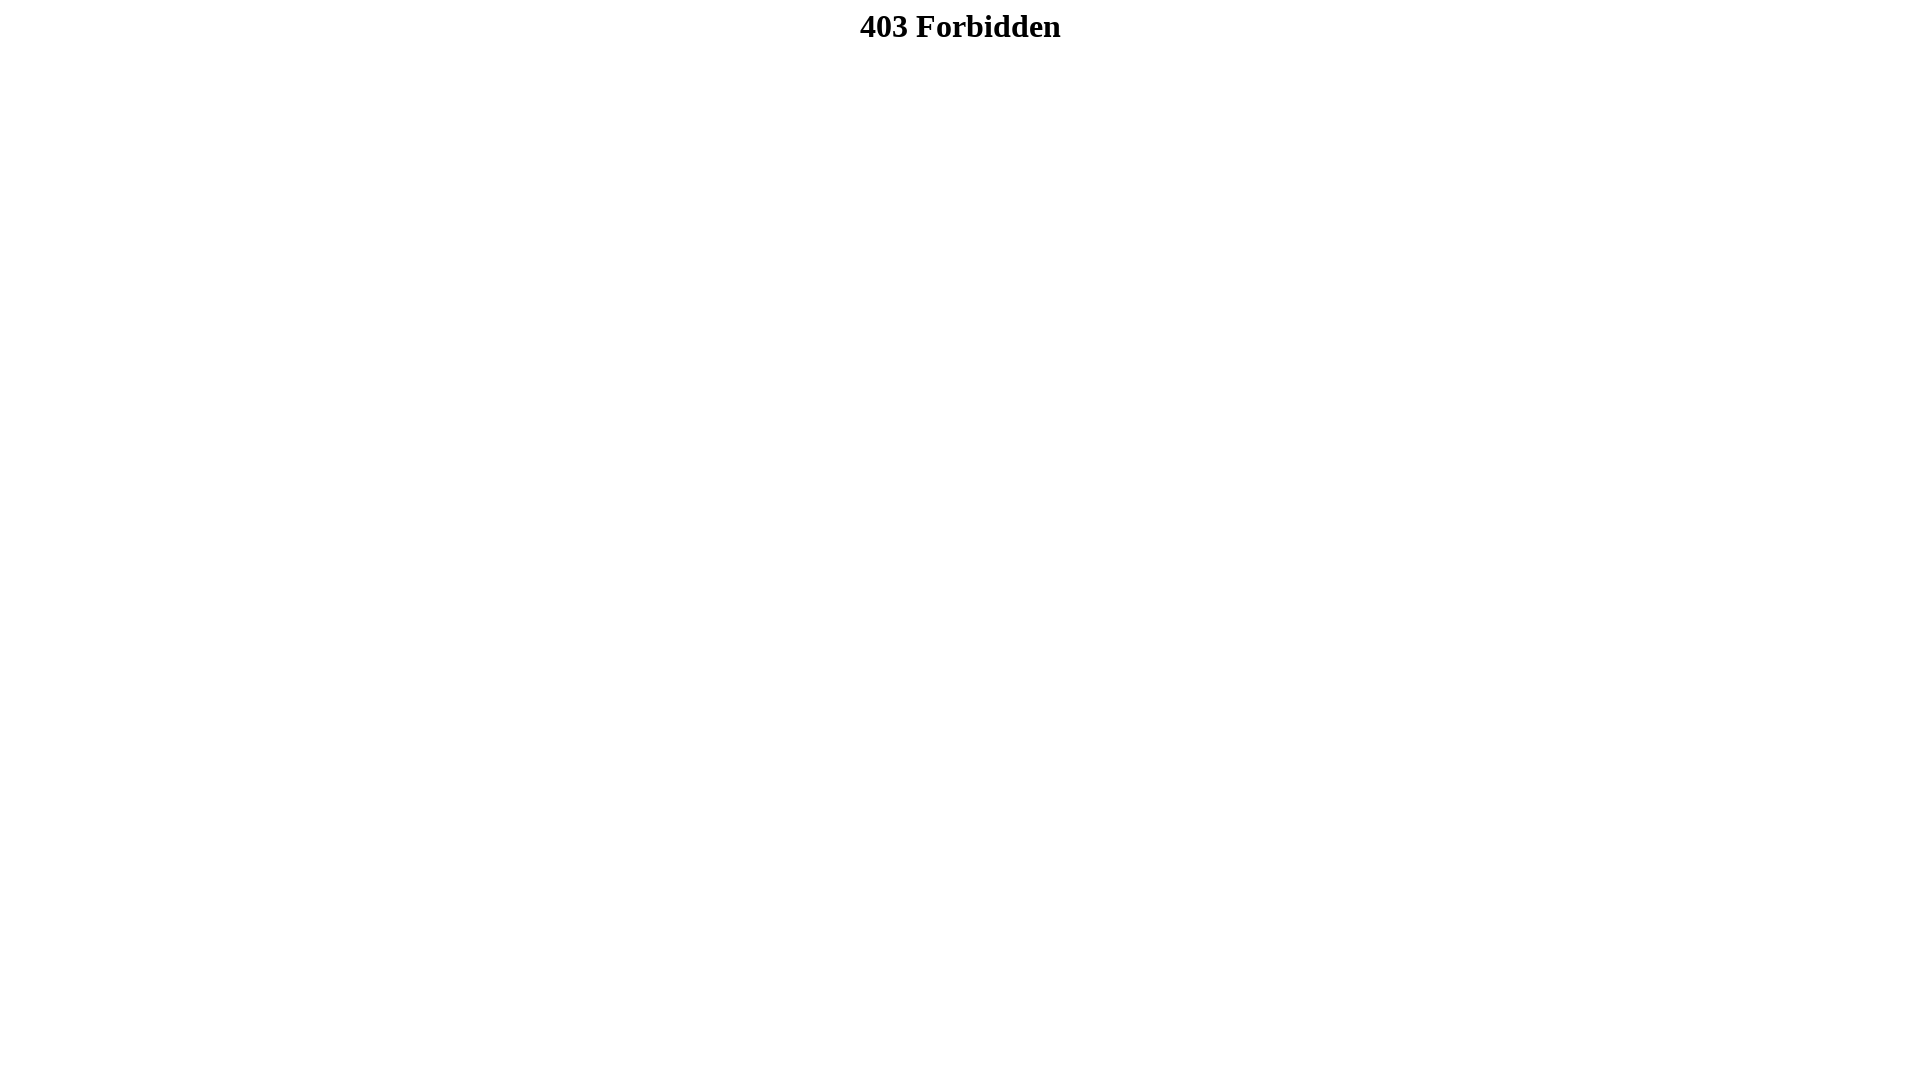

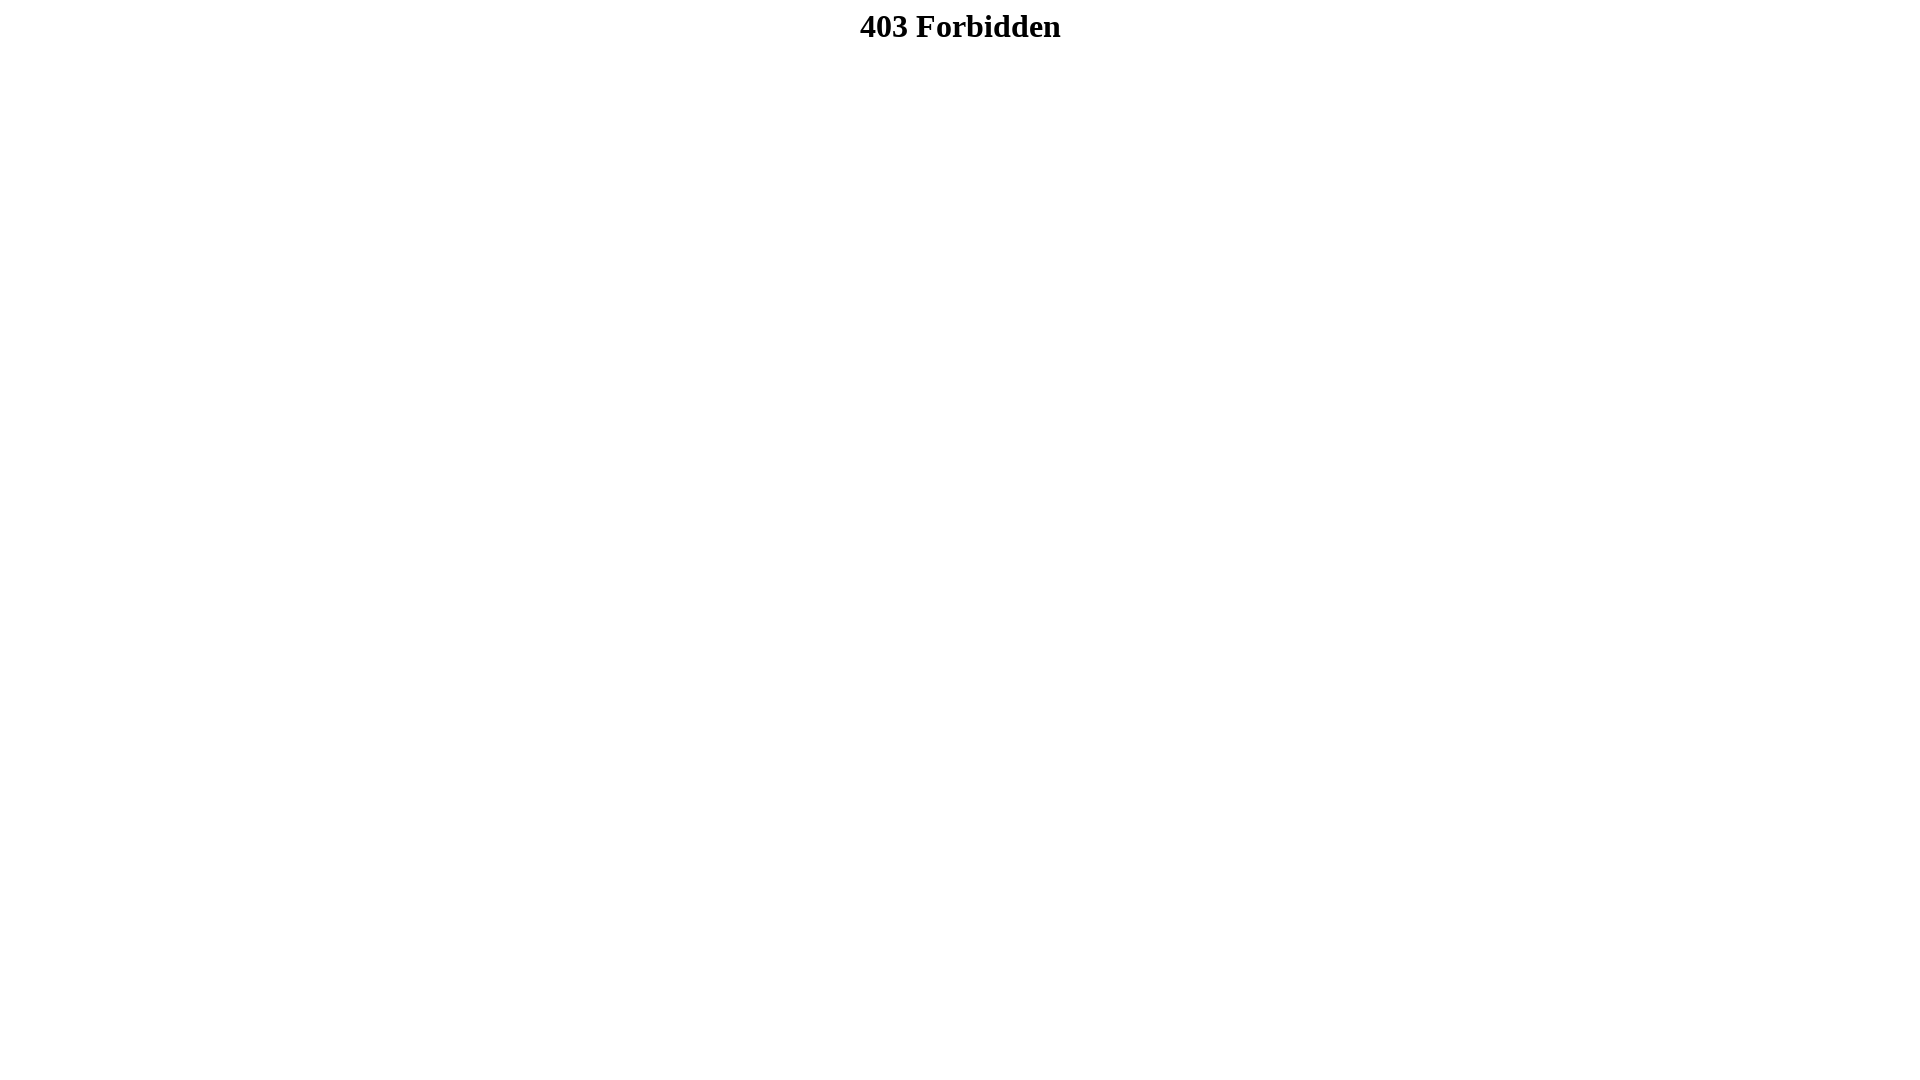